Demonstrates click-and-hold followed by move and release actions for drag operation

Starting URL: https://crossbrowsertesting.github.io/drag-and-drop

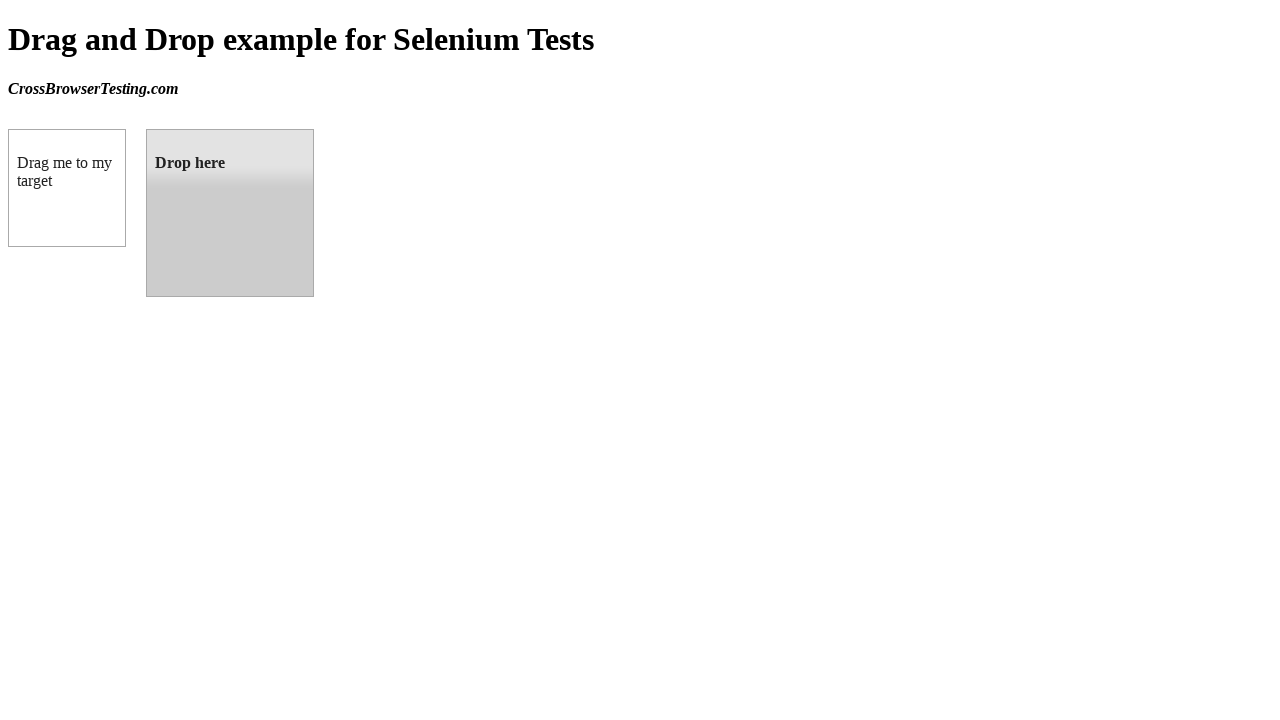

Located source element 'box A' (#draggable) and retrieved its bounding box
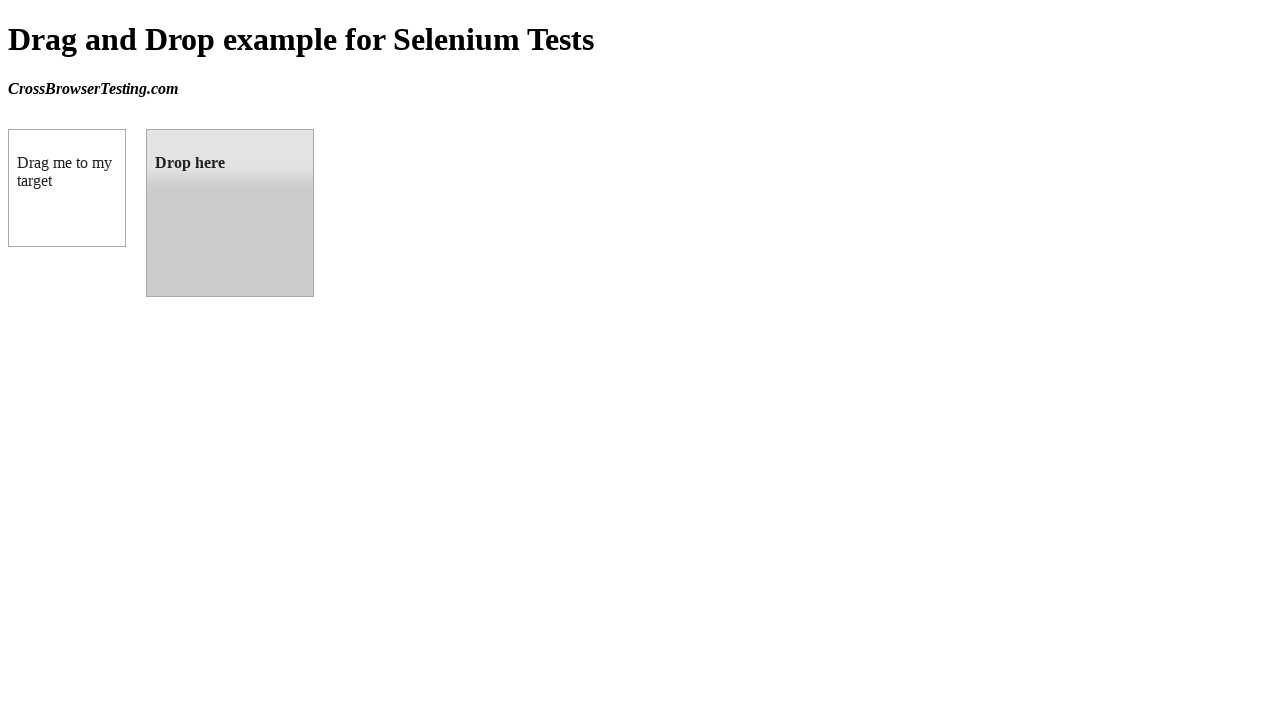

Located target element 'box B' (#droppable) and retrieved its bounding box
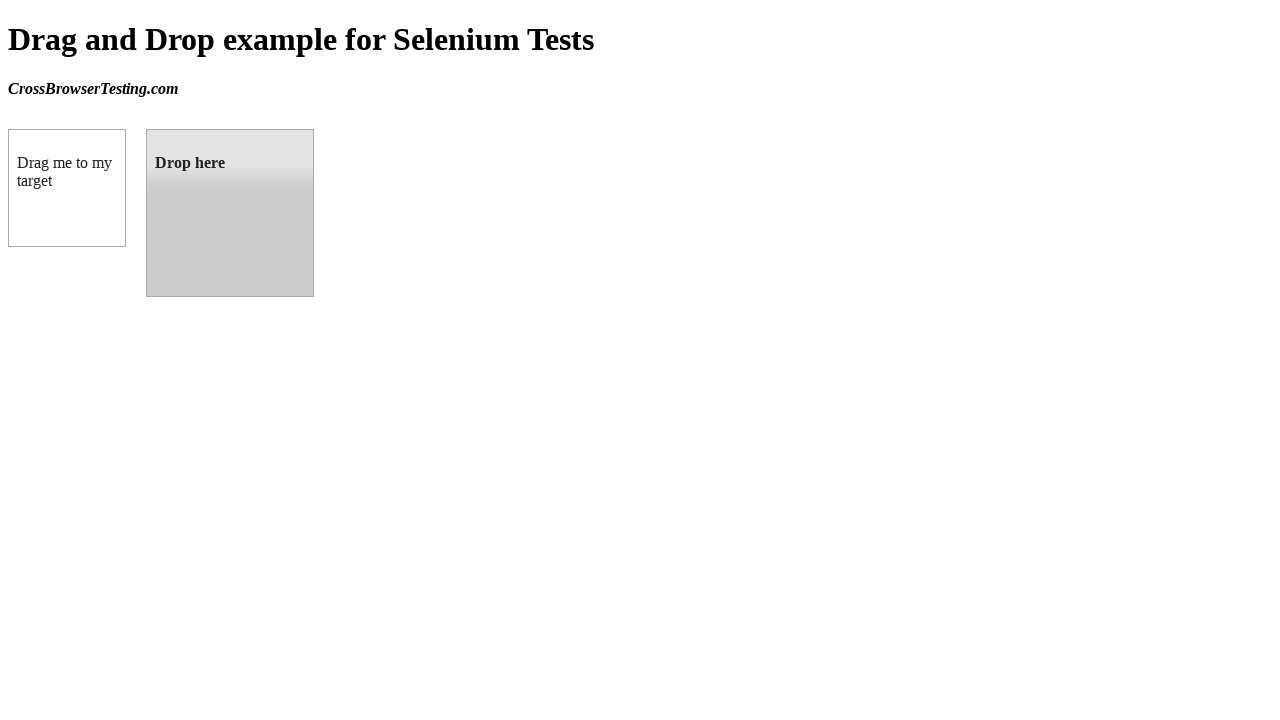

Moved mouse to center of source element at (67, 188)
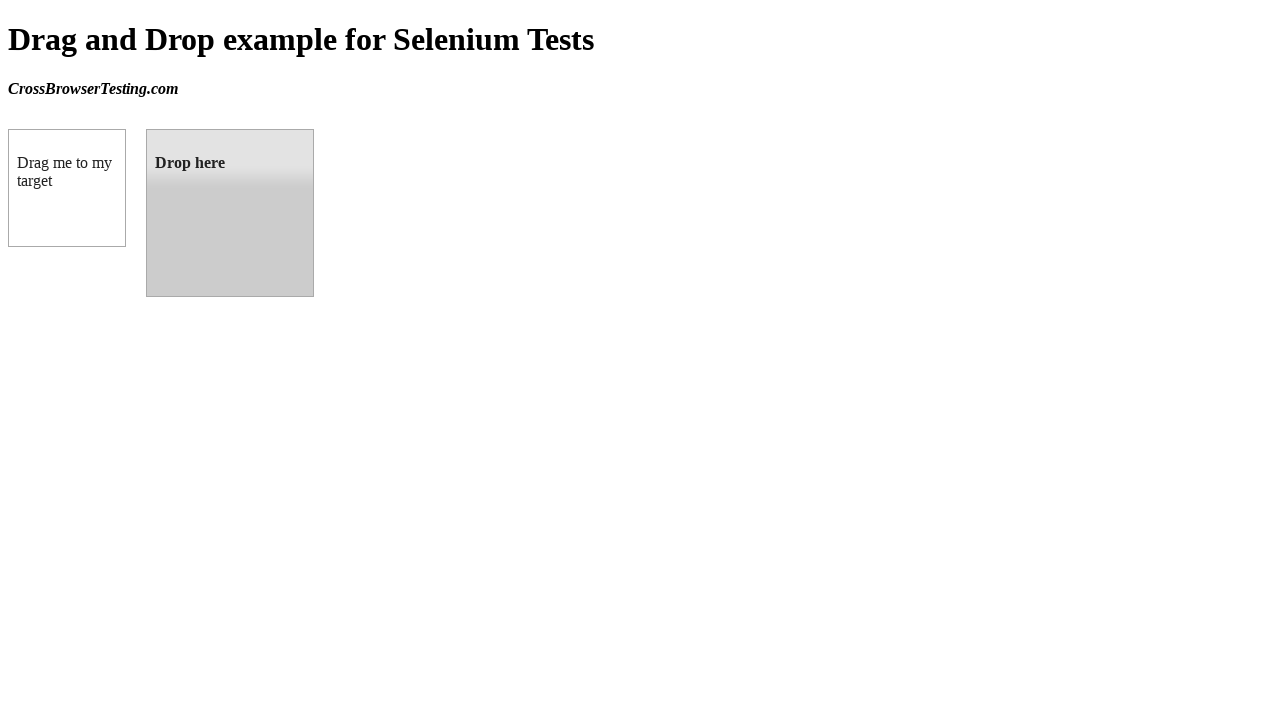

Pressed mouse button down to initiate drag at (67, 188)
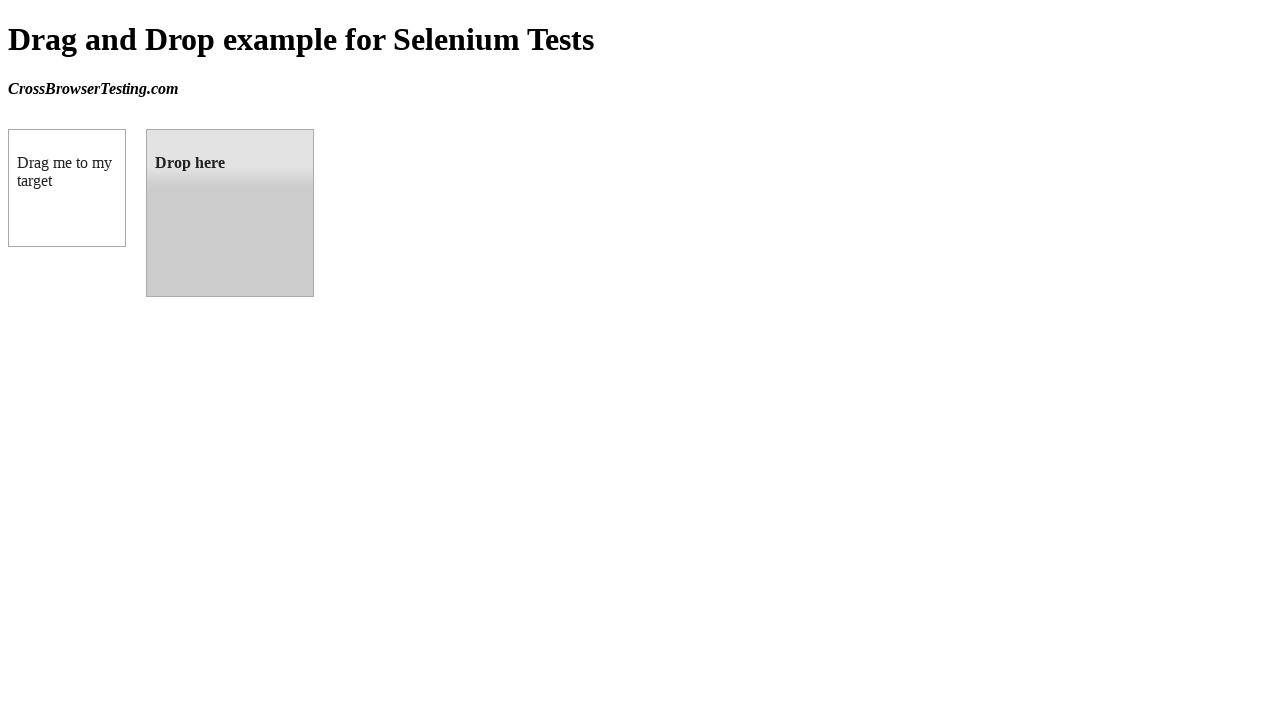

Moved mouse to center of target element while holding button at (230, 213)
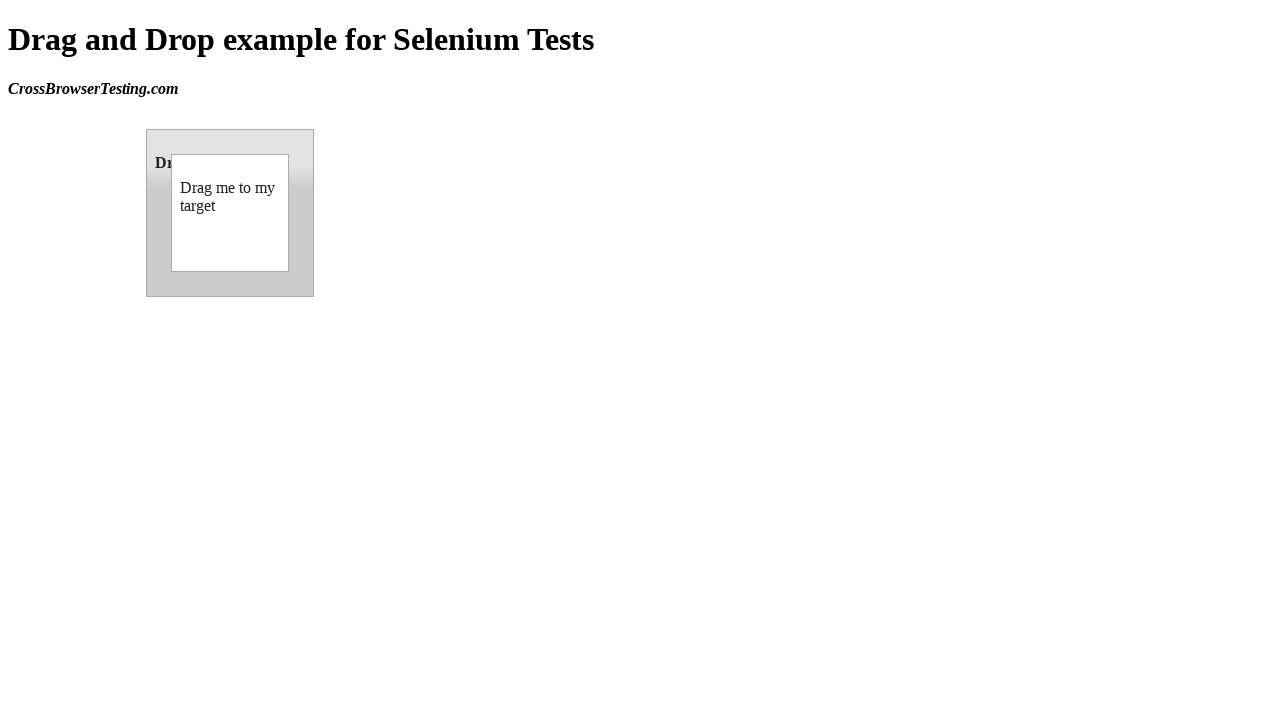

Released mouse button to complete drag-and-drop operation at (230, 213)
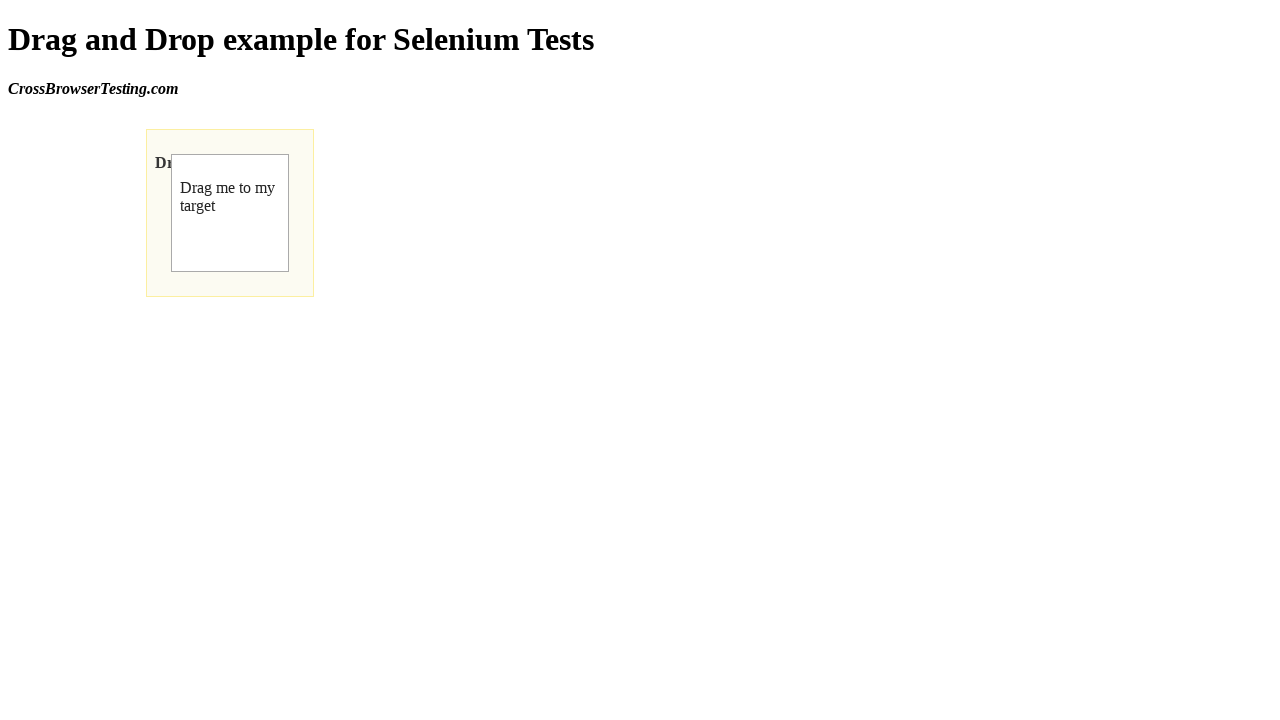

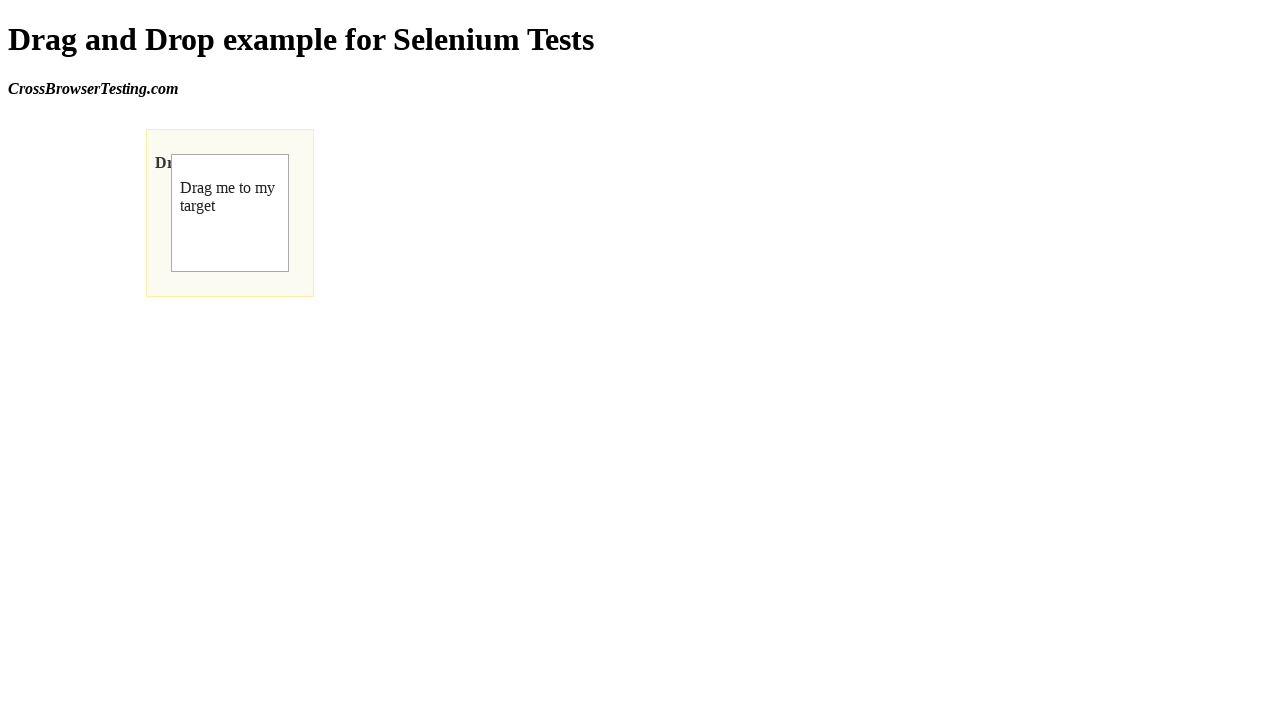